Drags and drops HTML5 elements to swap their positions

Starting URL: https://automationfc.github.io/drag-drop-html5/

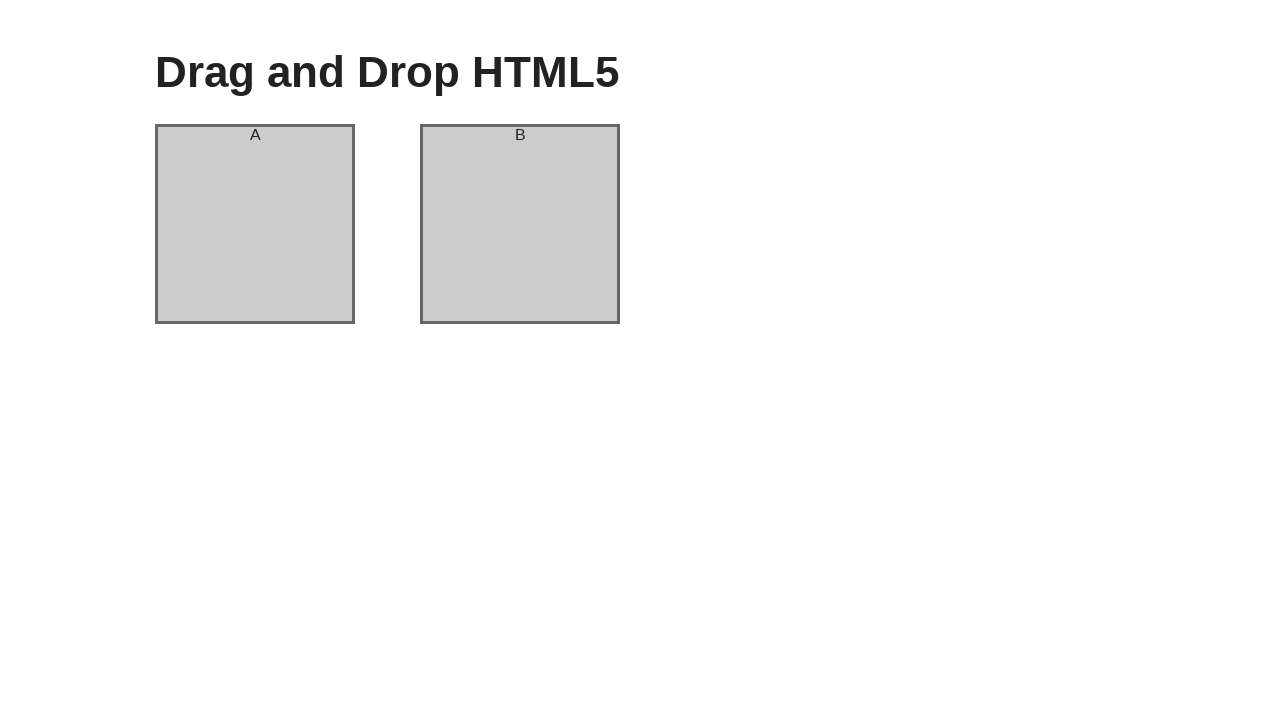

Dragged column A and dropped it onto column B to swap positions at (520, 224)
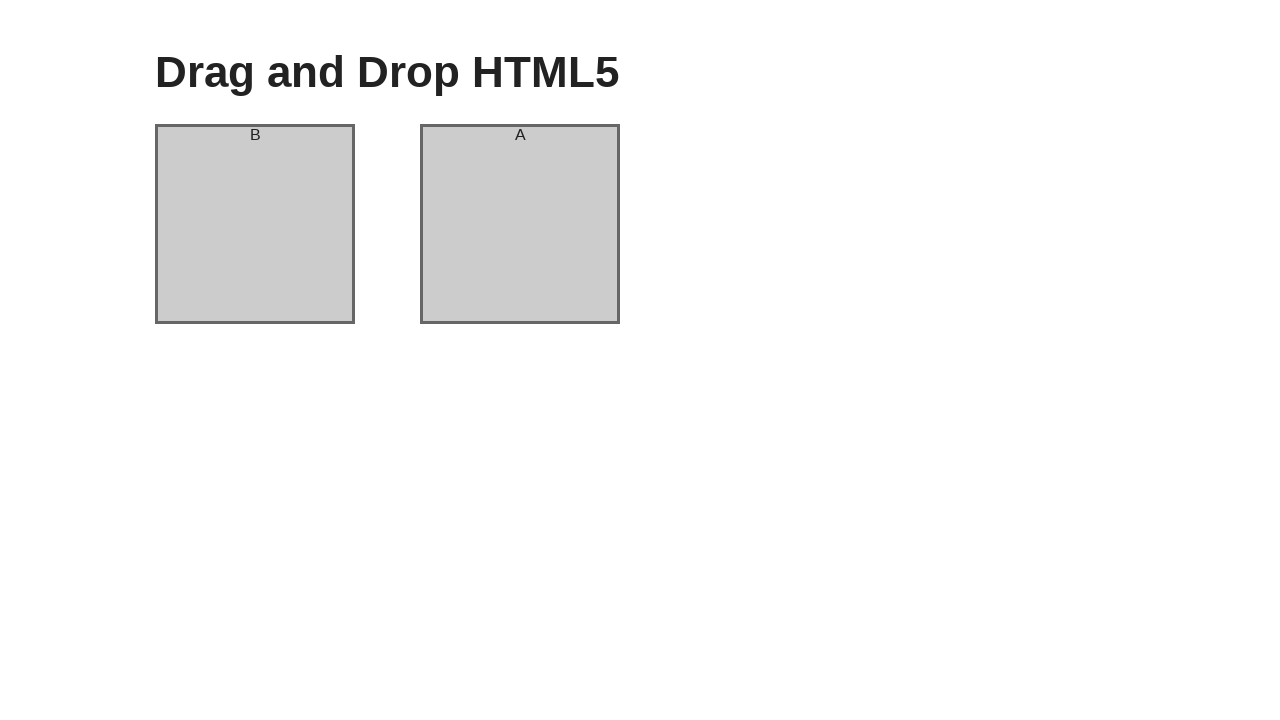

Retrieved header text from column A after drag-drop operation
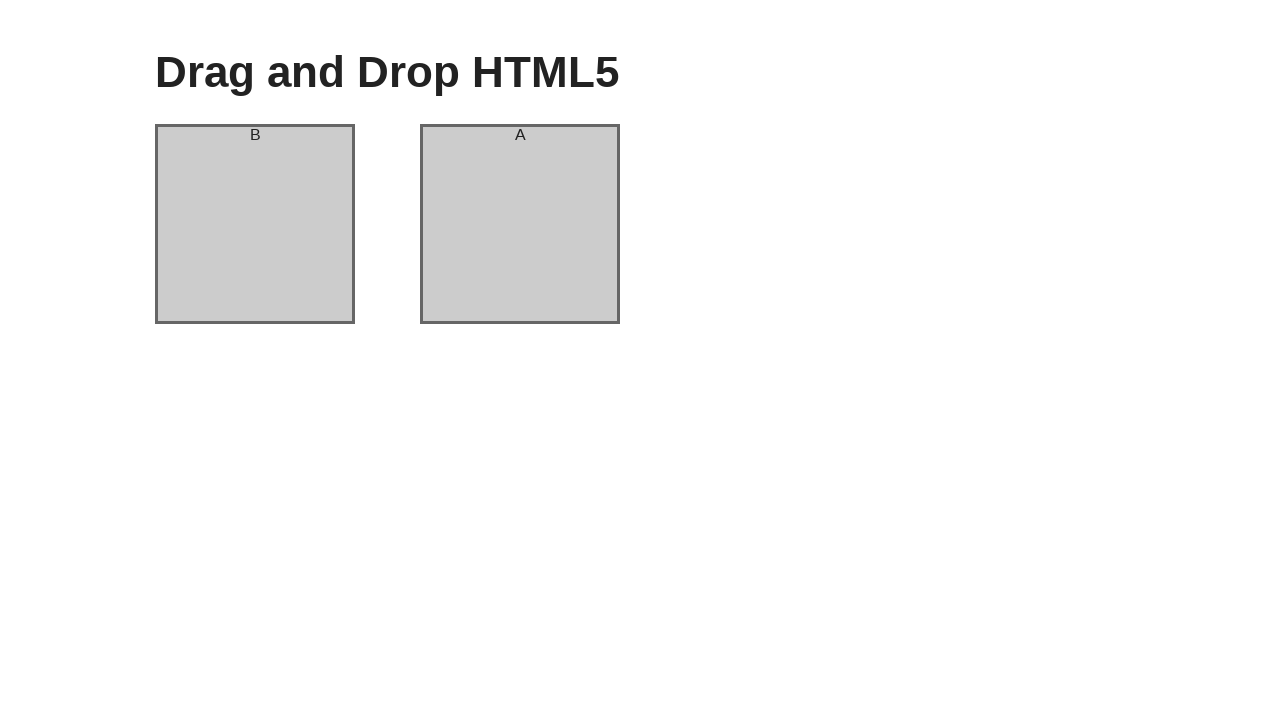

Verified that column A header now displays 'B' after swap
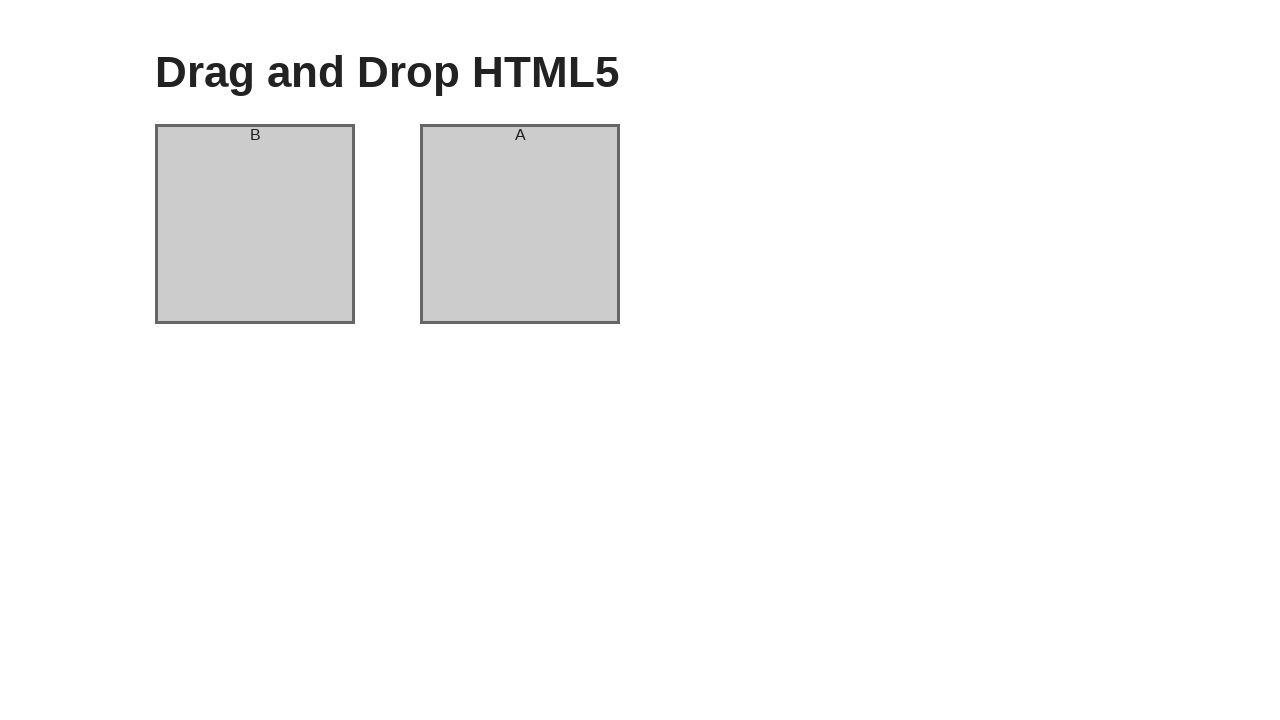

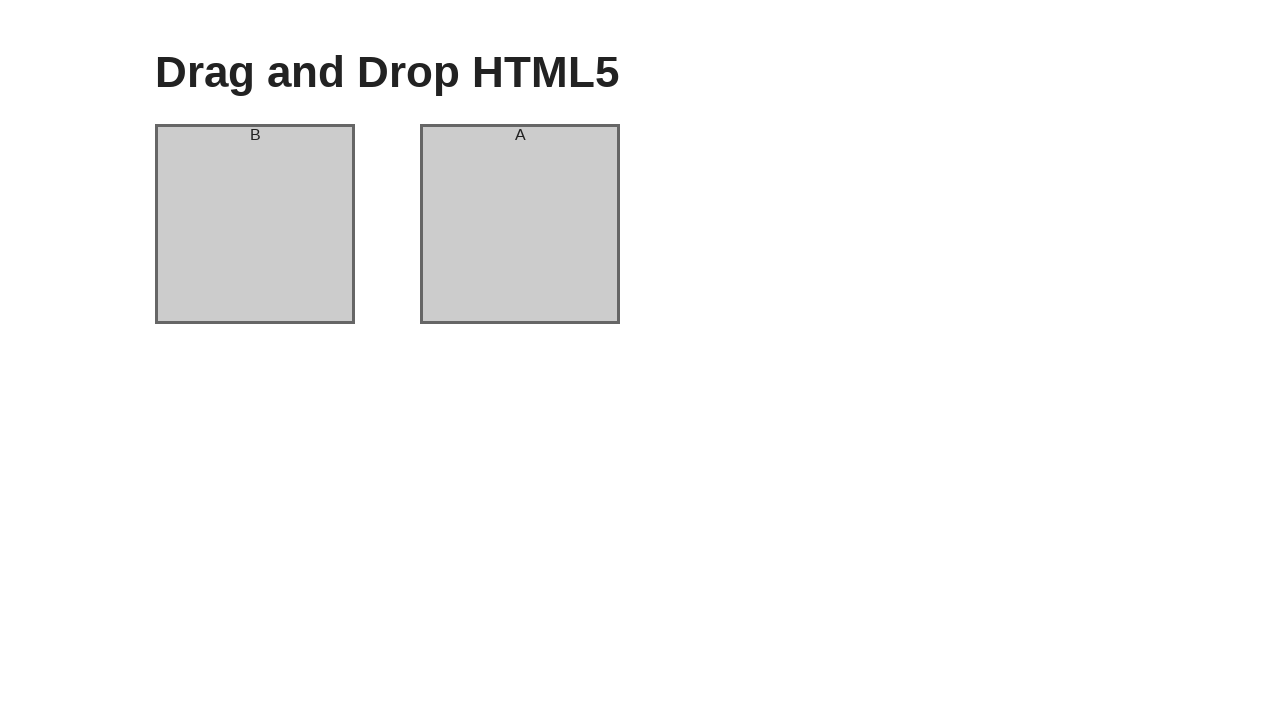